Tests newsletter subscription form by entering an email and submitting

Starting URL: https://practice.automationtesting.in/

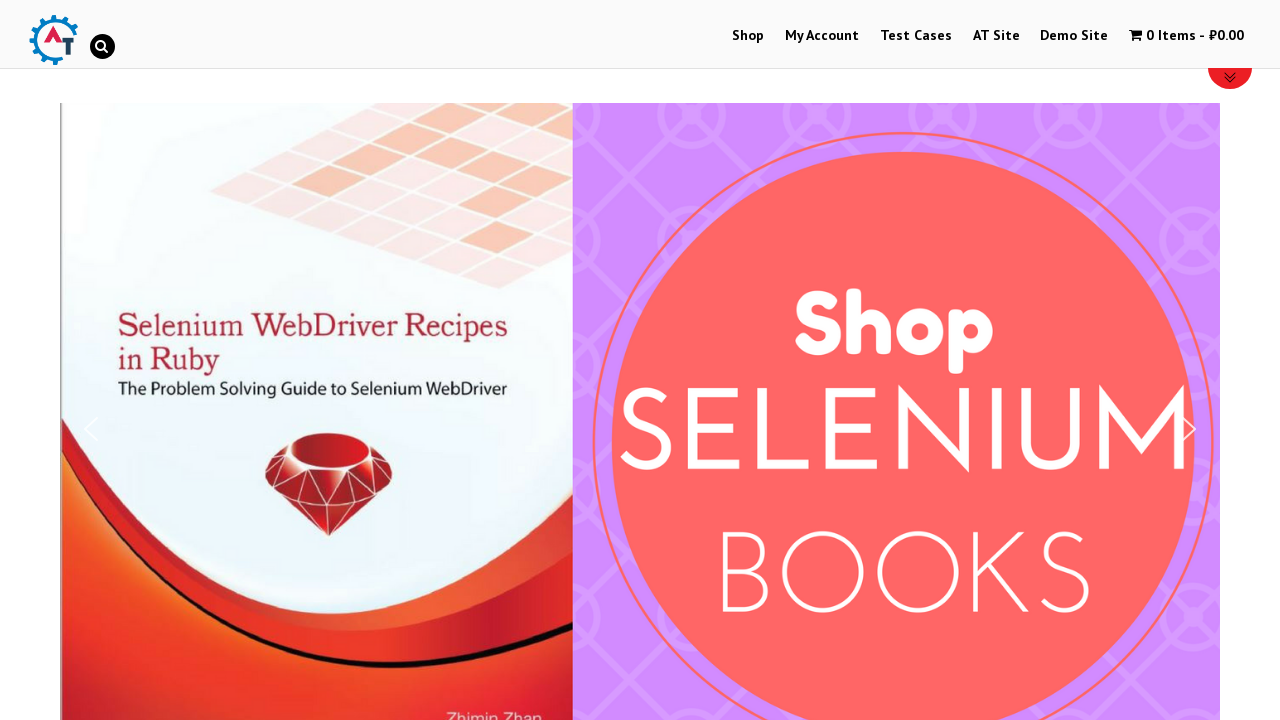

Filled newsletter email field with 'test@example.com' on input[name='EMAIL']
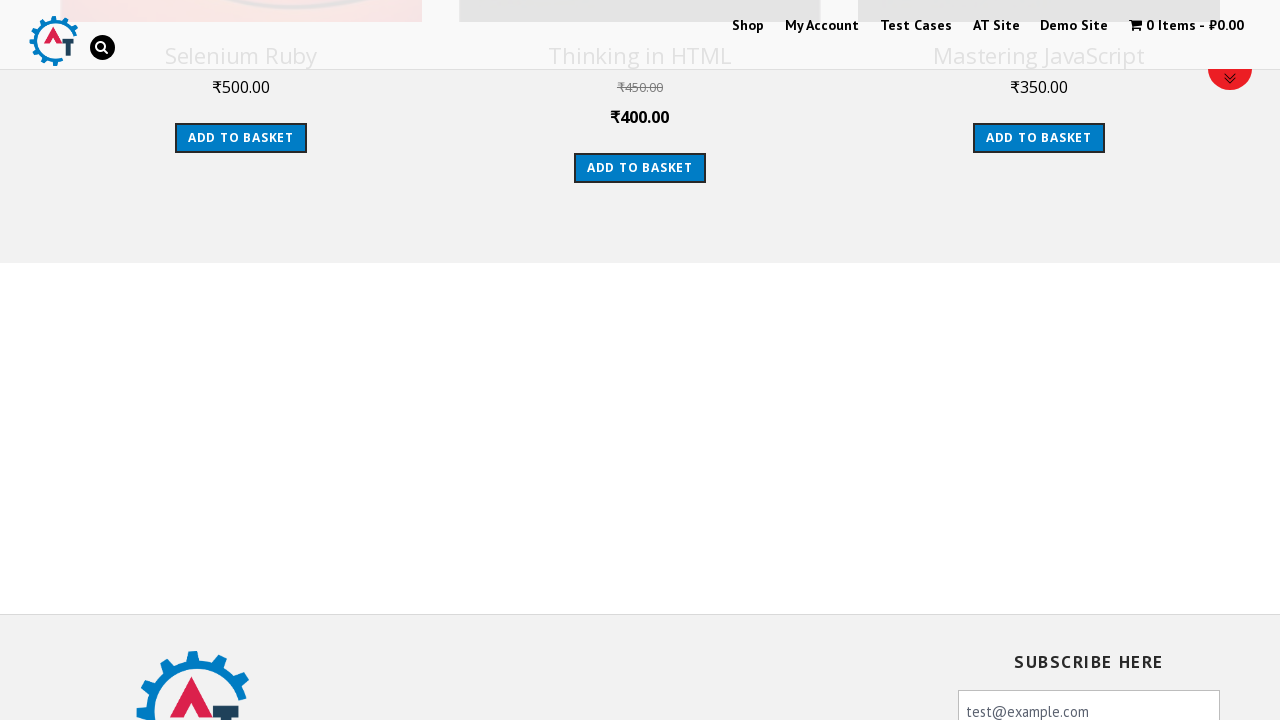

Clicked Subscribe button to submit newsletter form at (1089, 525) on input[type='submit'][value='Subscribe']
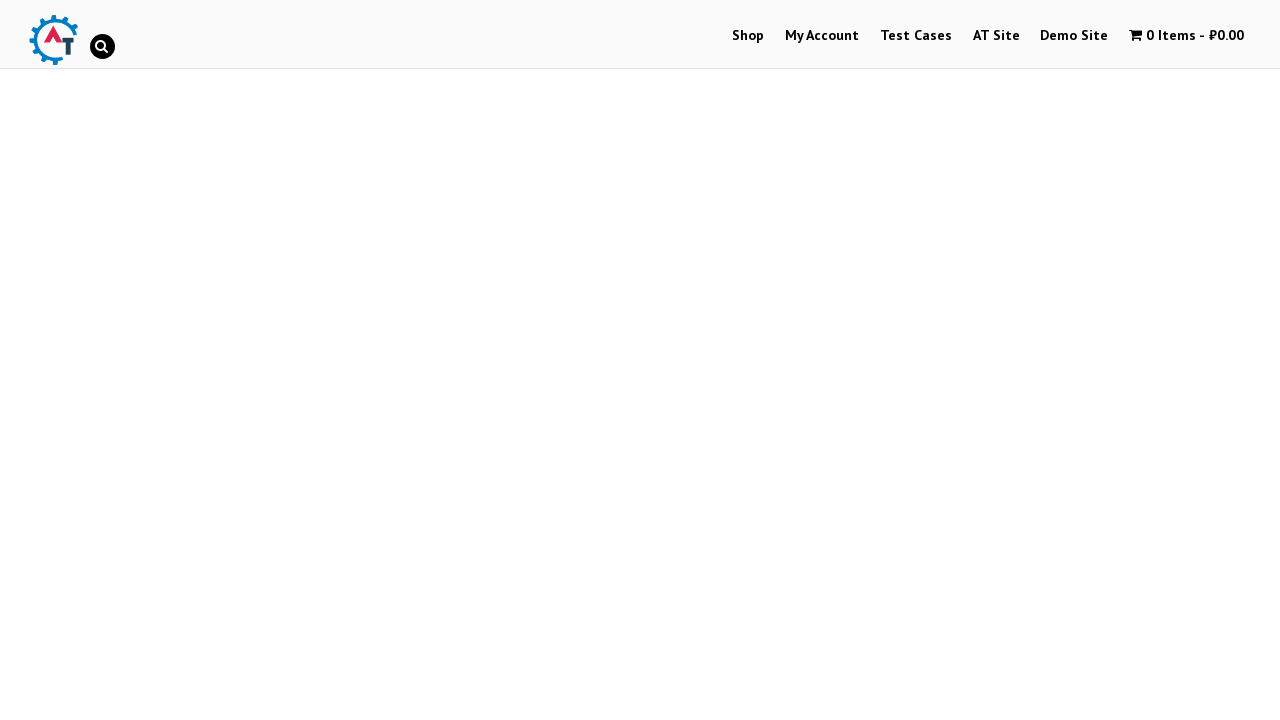

Error alert message appeared
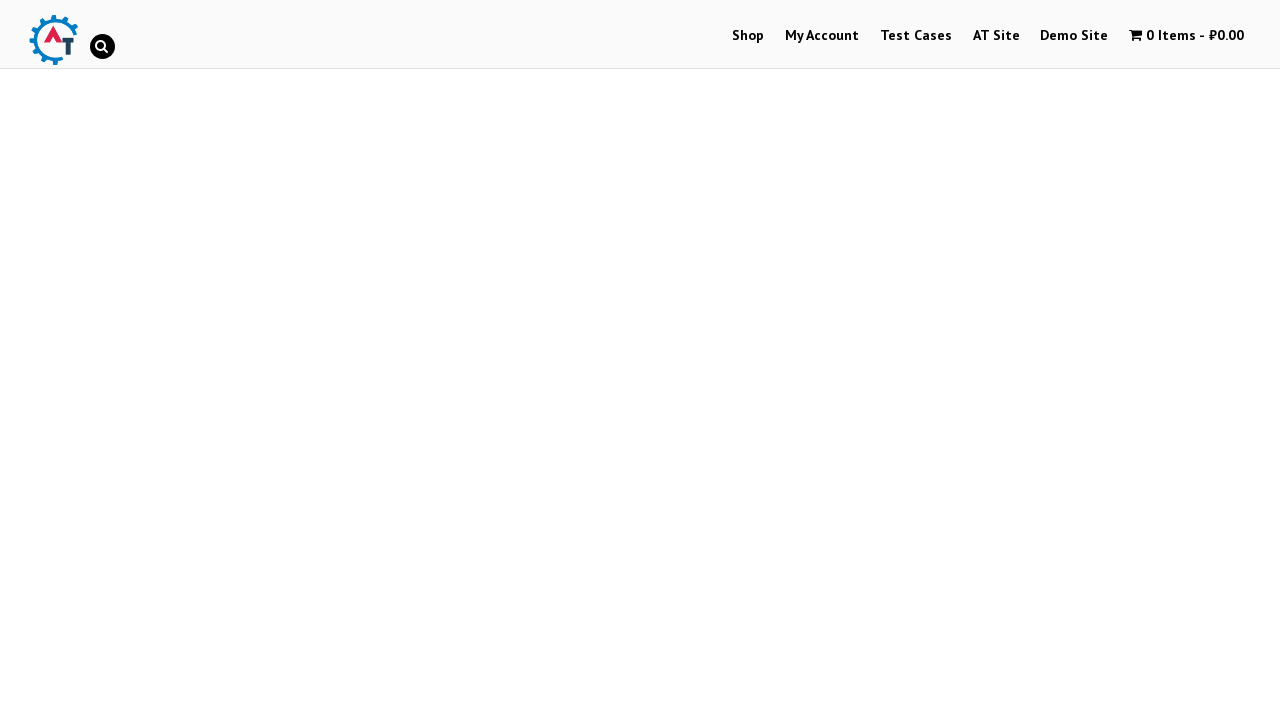

Retrieved error message text
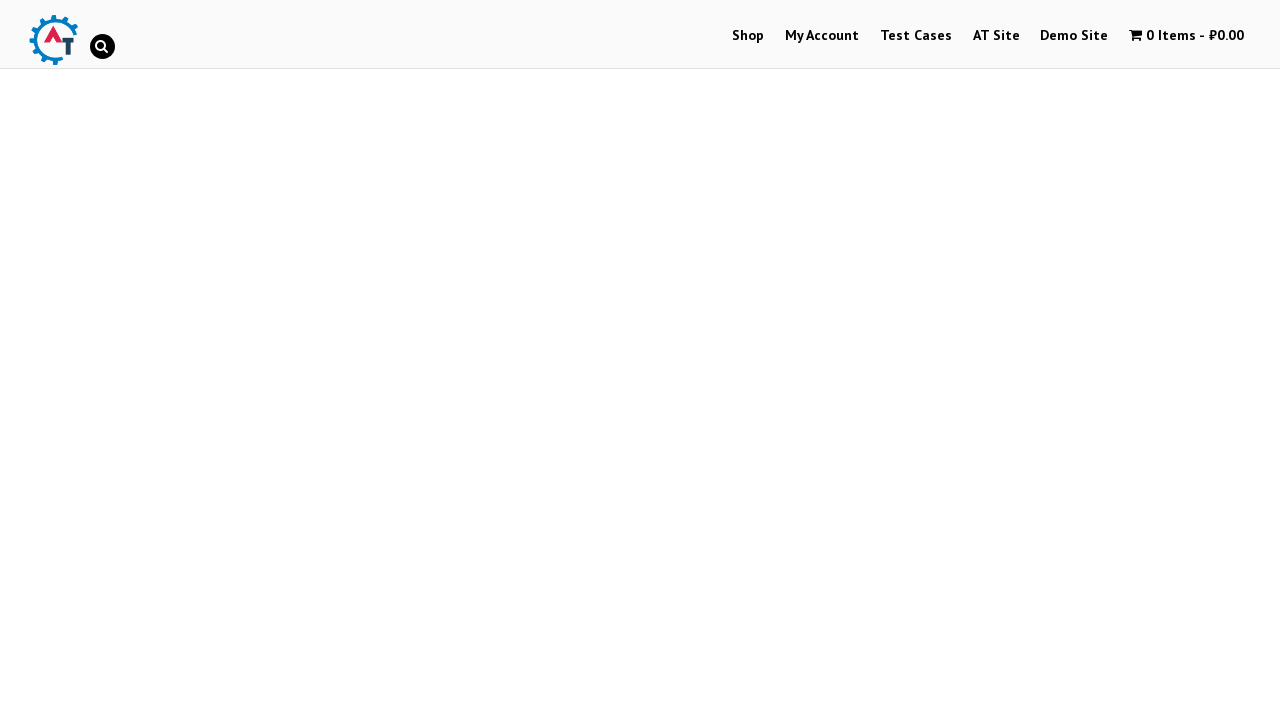

Verified error message contains expected text
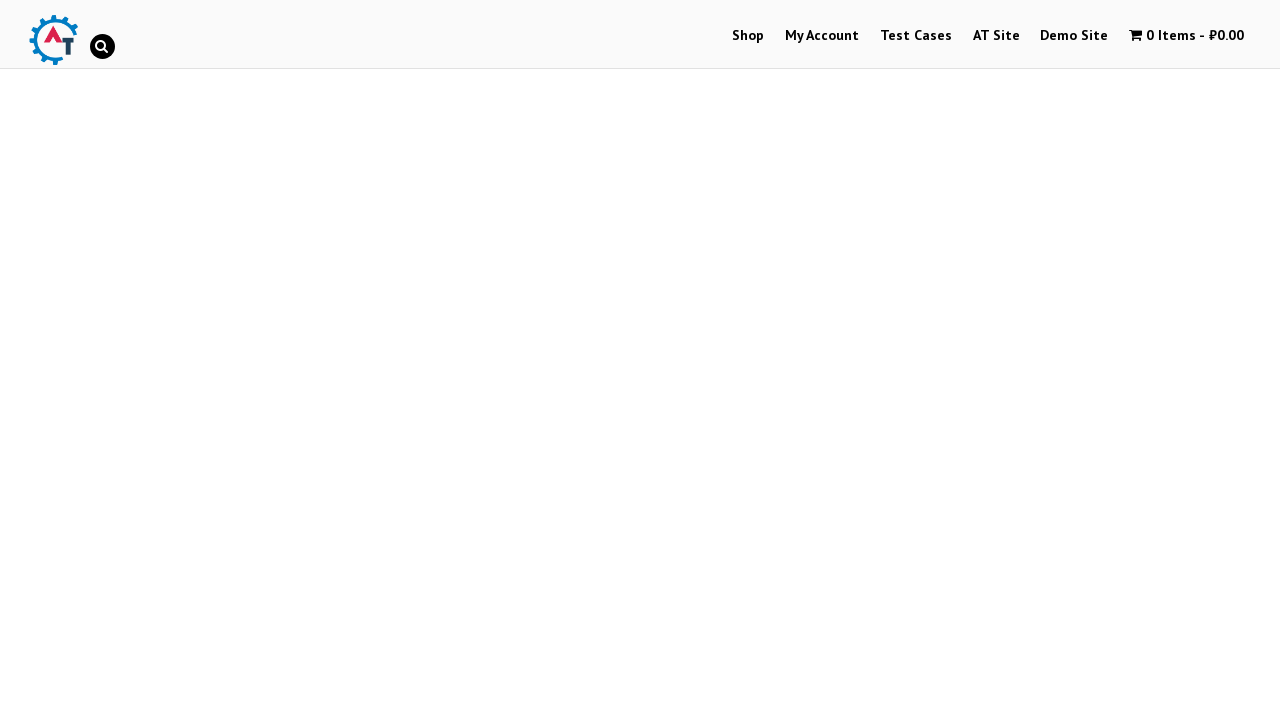

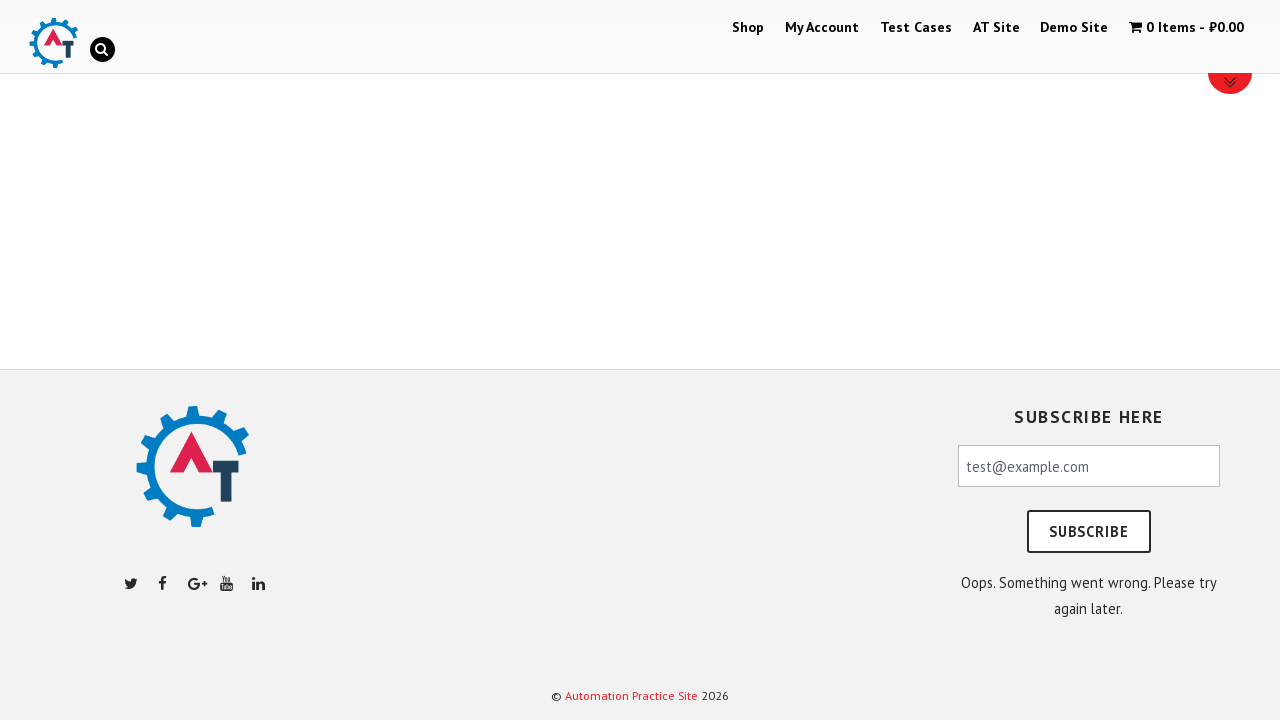